Opens HomeAway UK website and verifies the page title

Starting URL: https://www.homeaway.co.uk

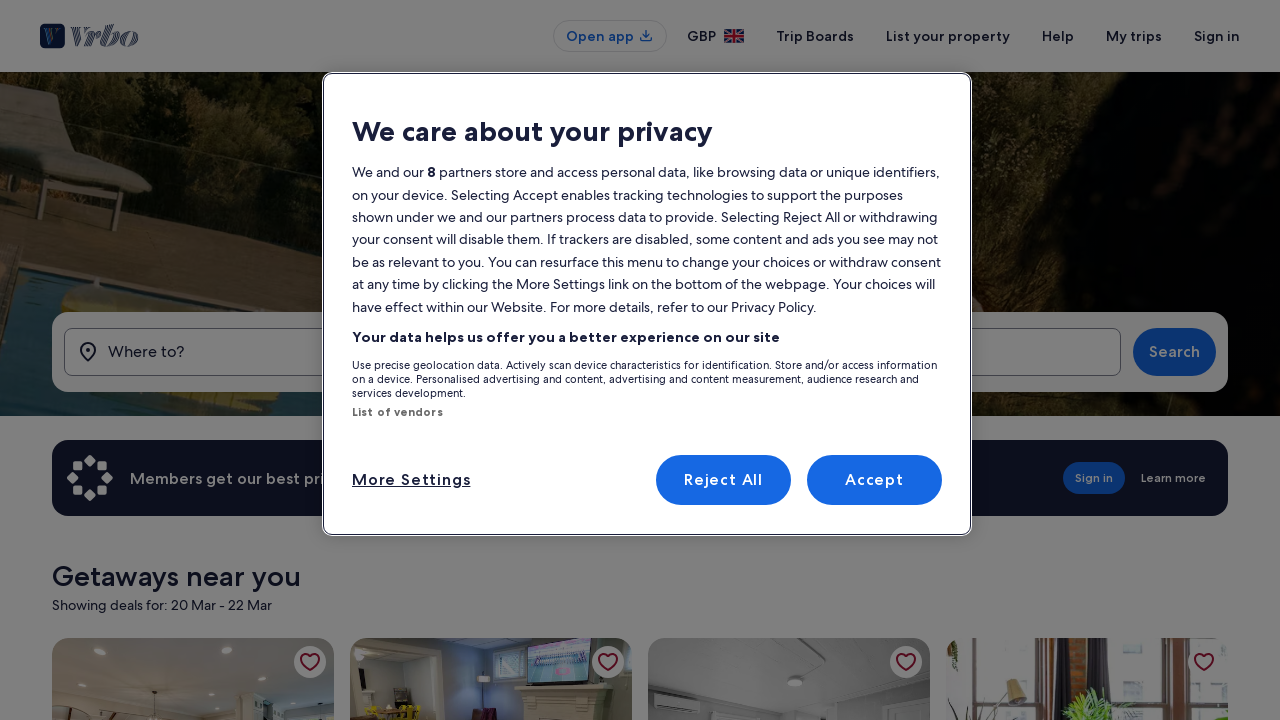

Navigated to HomeAway UK website
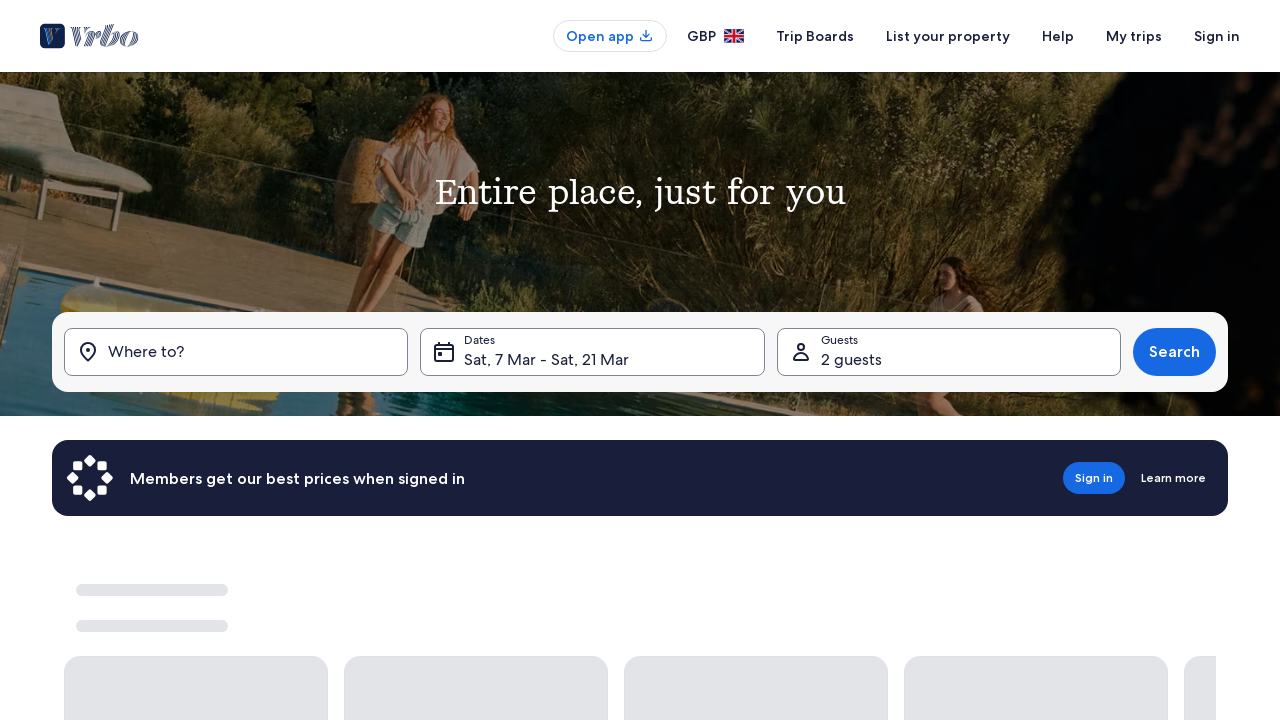

Retrieved page title
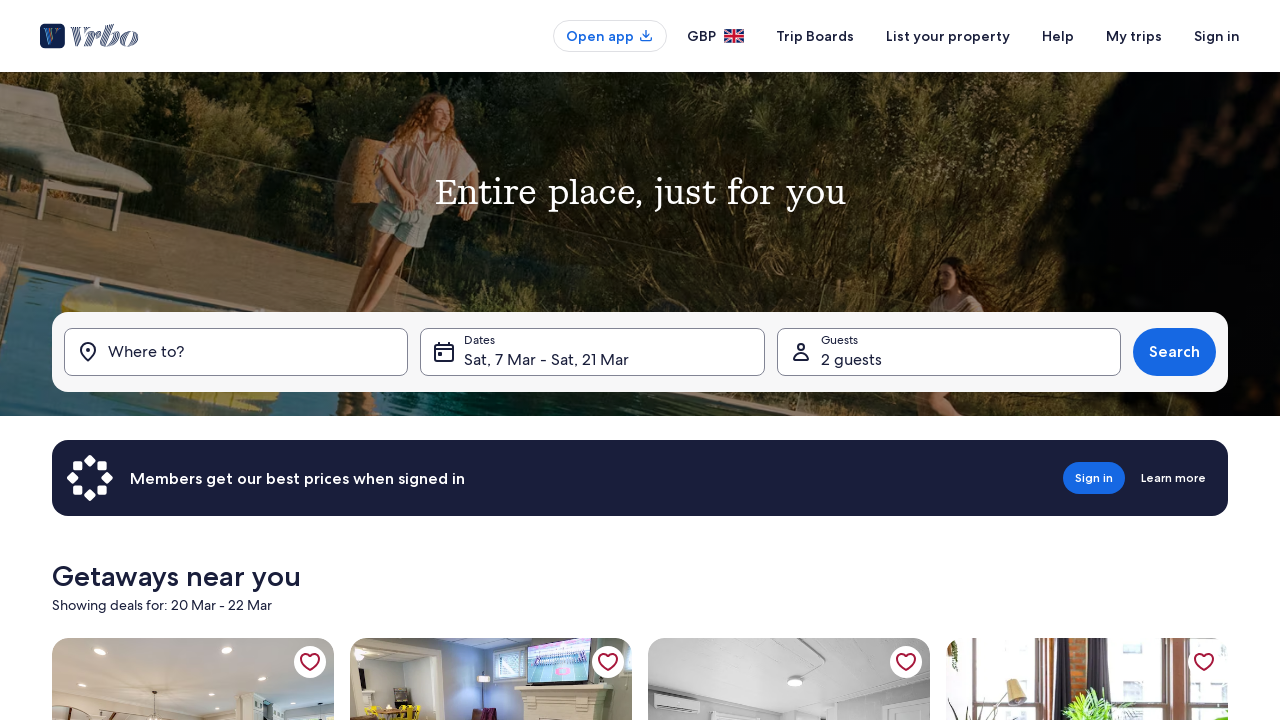

Verified page title contains 'HomeAway' or 'holiday'
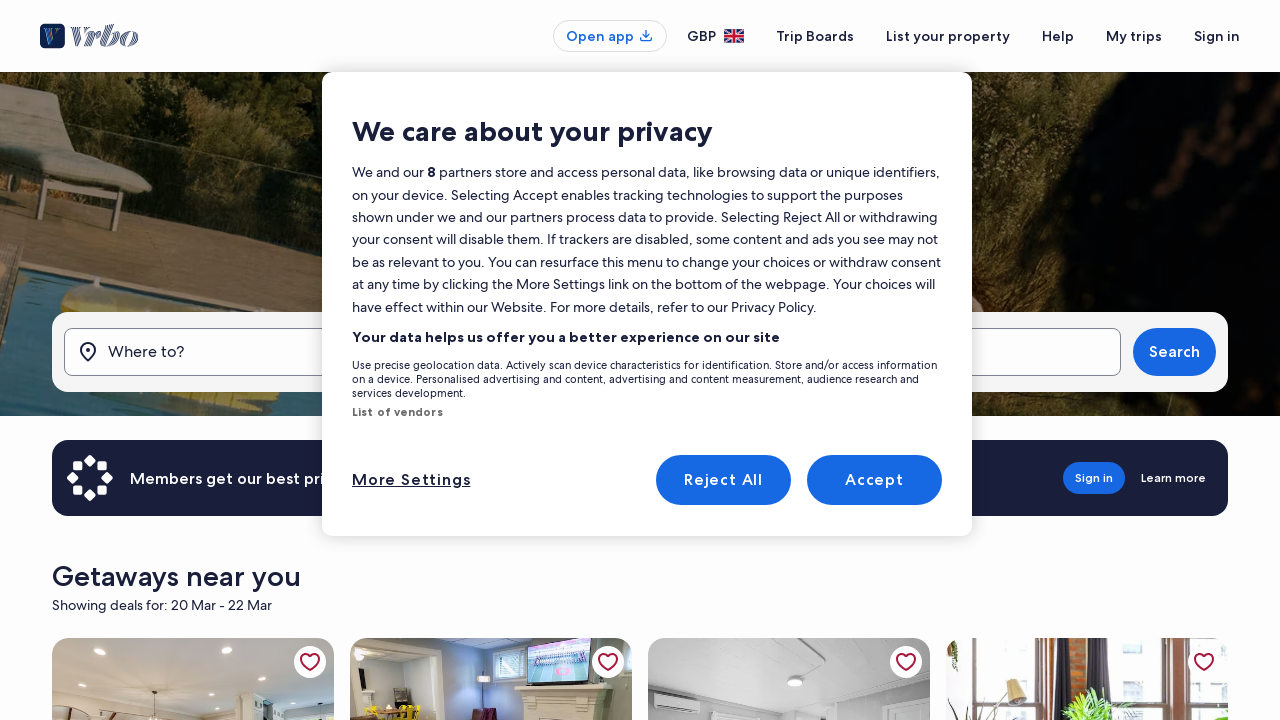

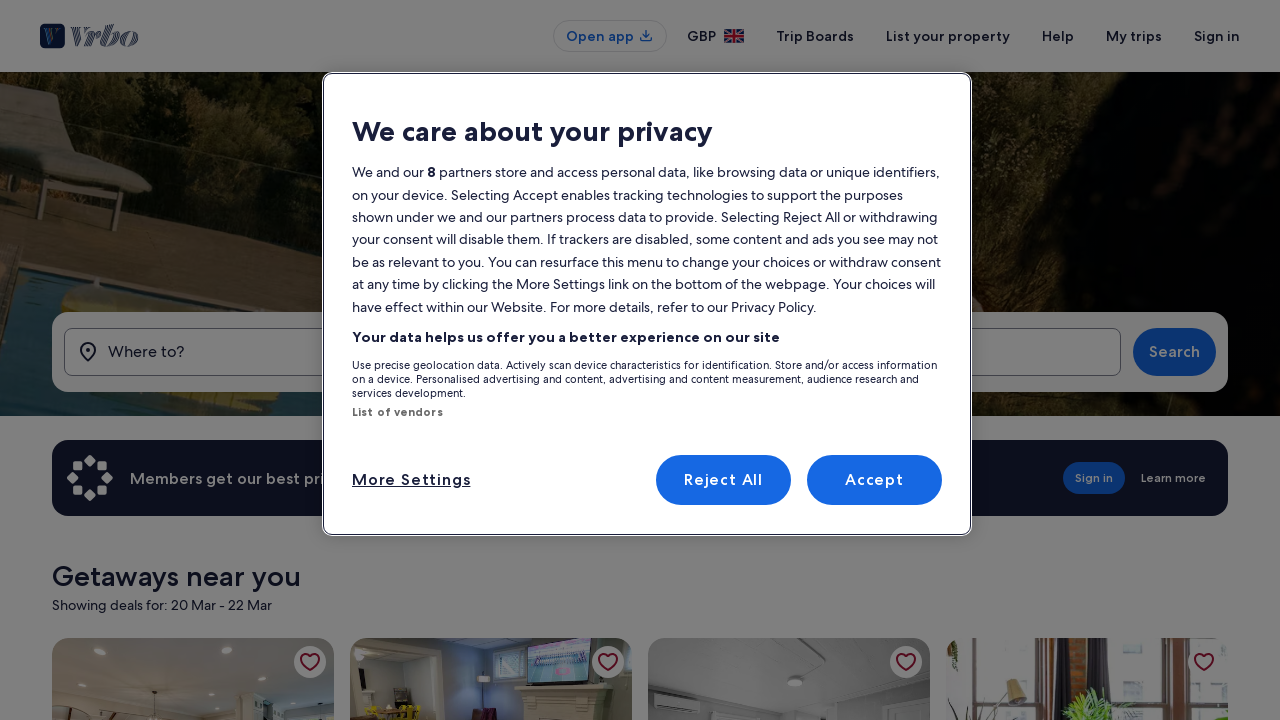